Navigates through a calendar table to find a specific date (8th), identifies the corresponding day of the week, and then navigates to the next month

Starting URL: https://www.calendarlabs.com/online-calendar/january-2020-calendar/

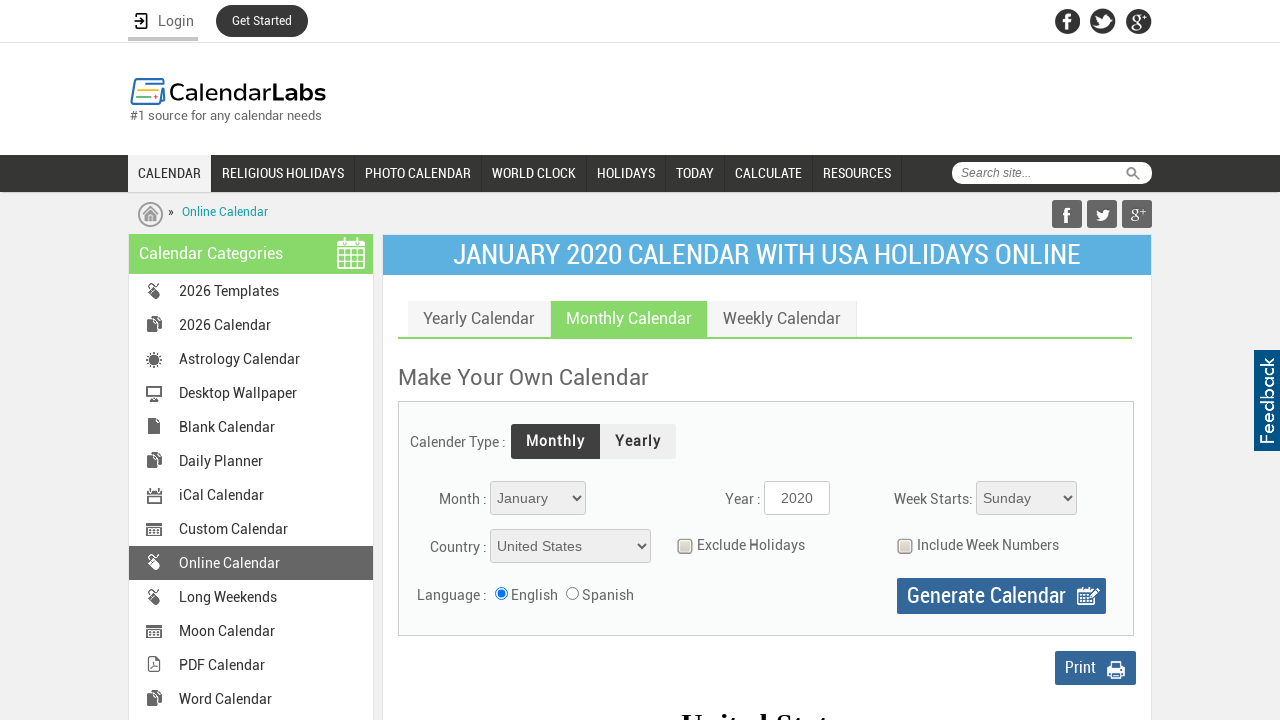

Calendar table loaded
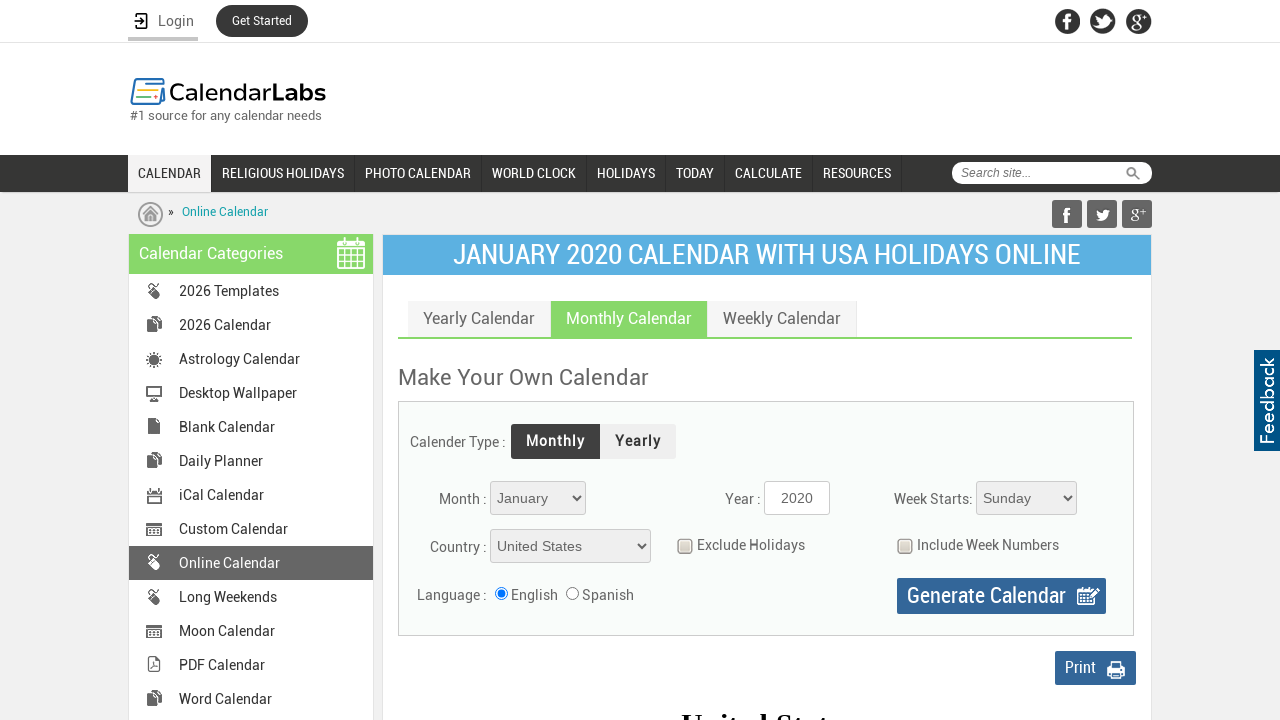

Retrieved all tables on the page
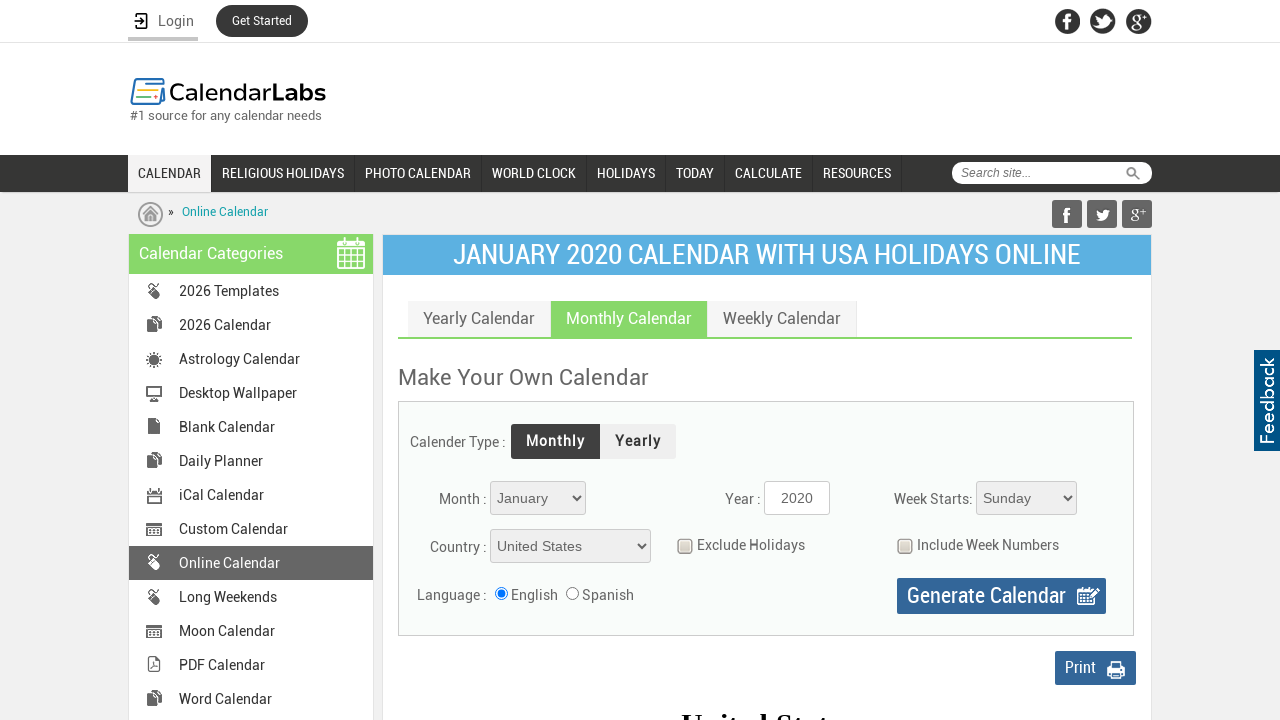

Selected second table as calendar table
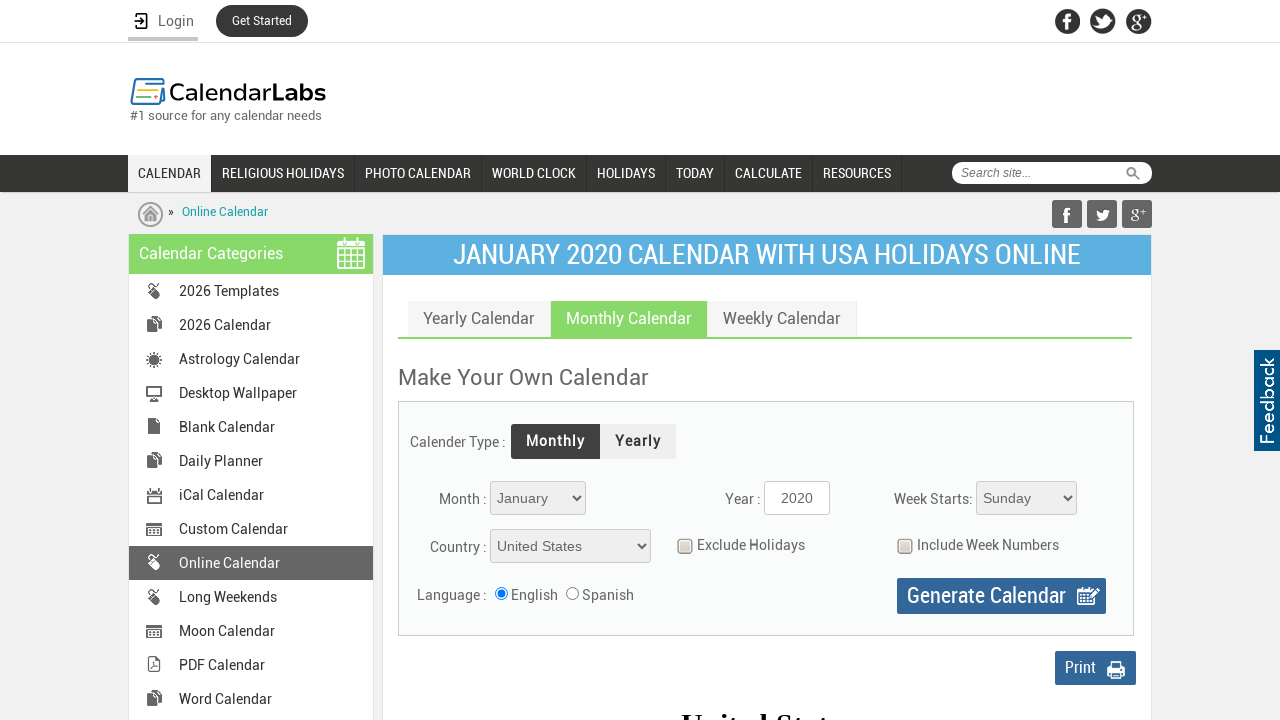

Retrieved all rows from calendar table
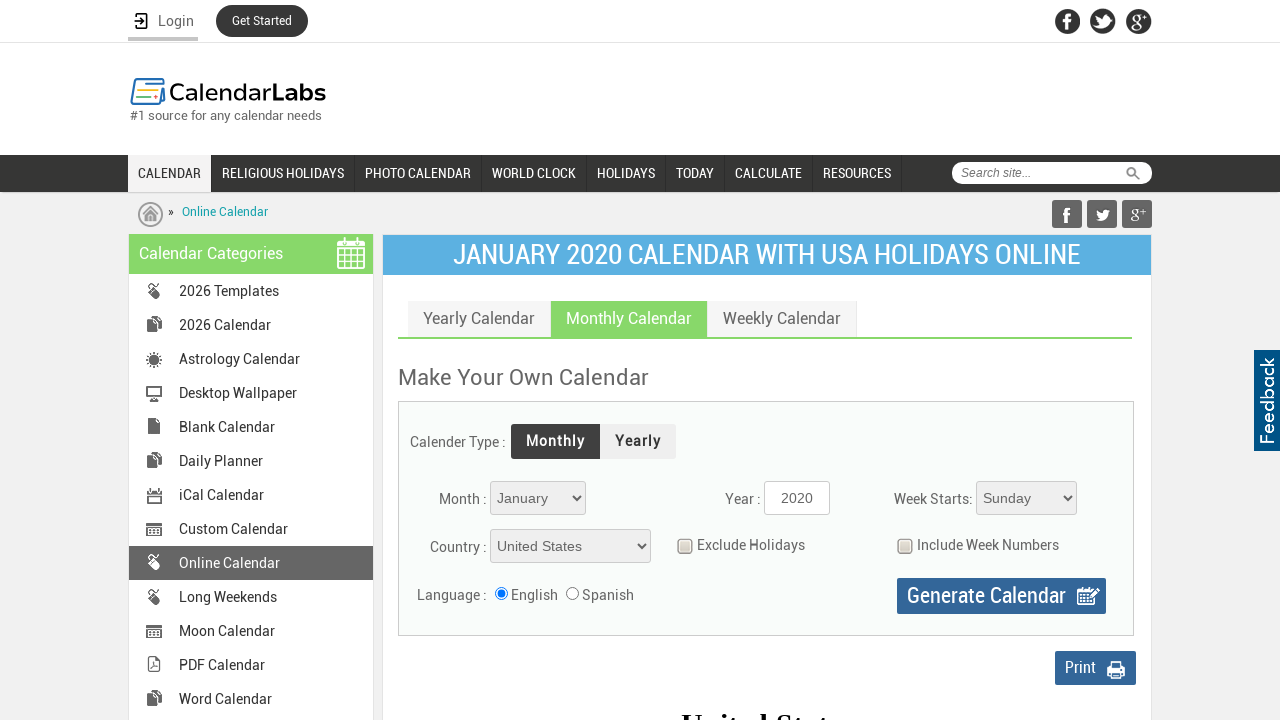

Found date '8' in calendar table
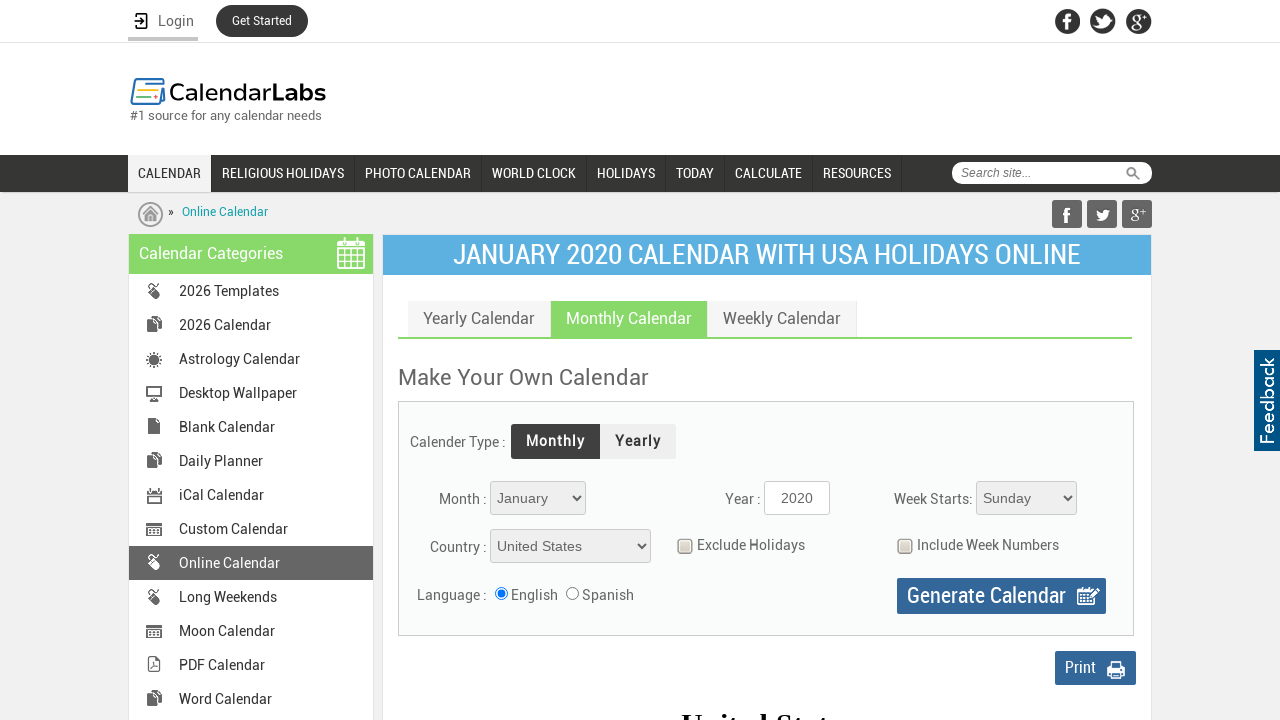

Identified day of week for 8th: Wednesday
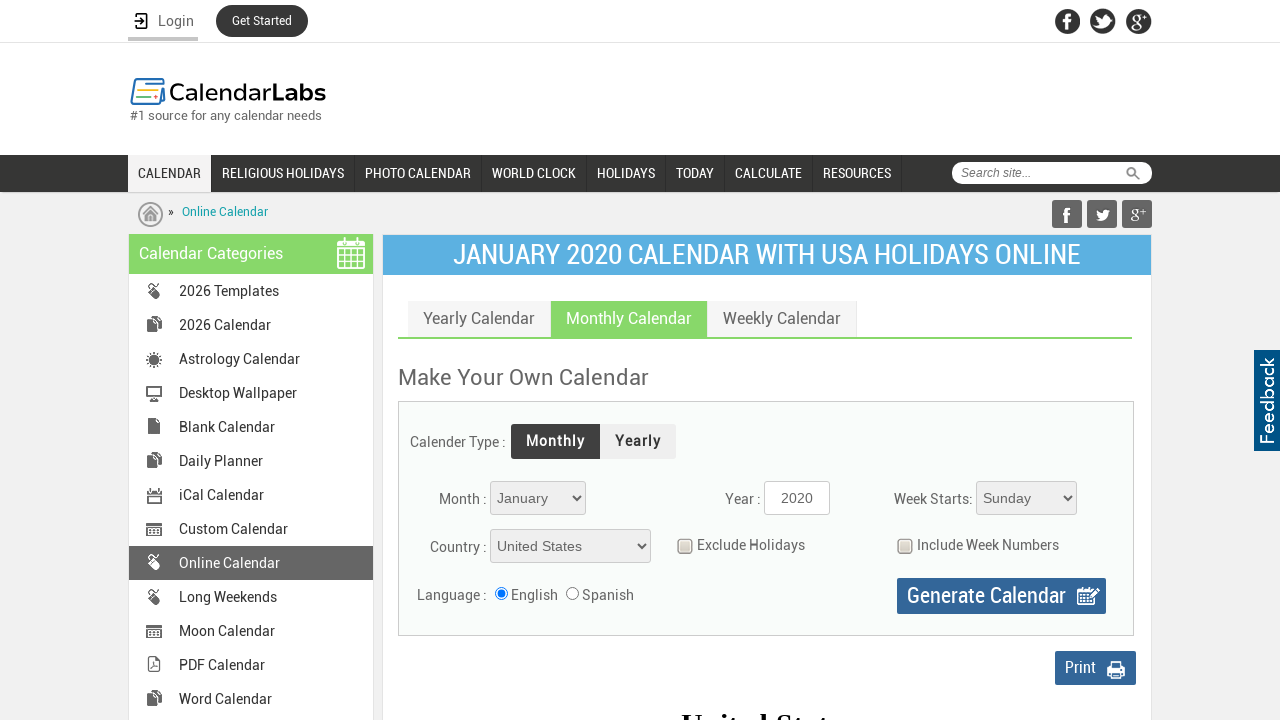

Clicked next month navigation button at (1082, 360) on table >> nth=1 >> tr >> nth=0 >> td >> nth=2
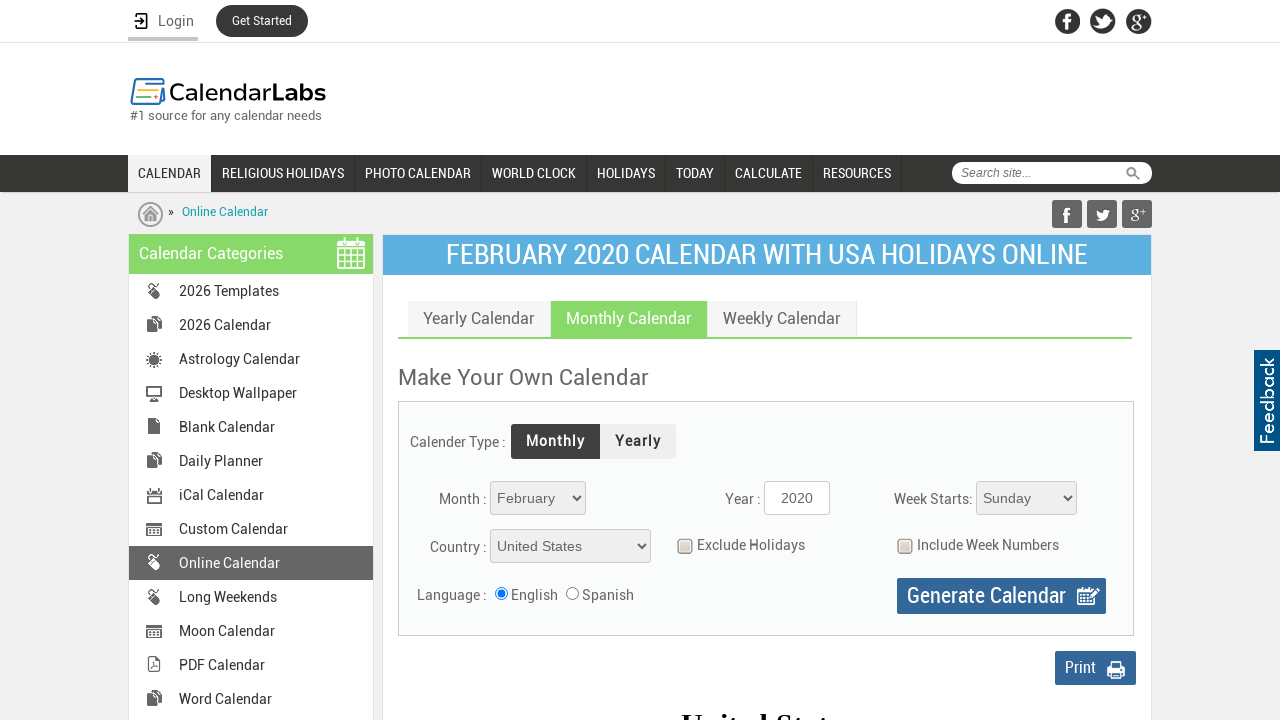

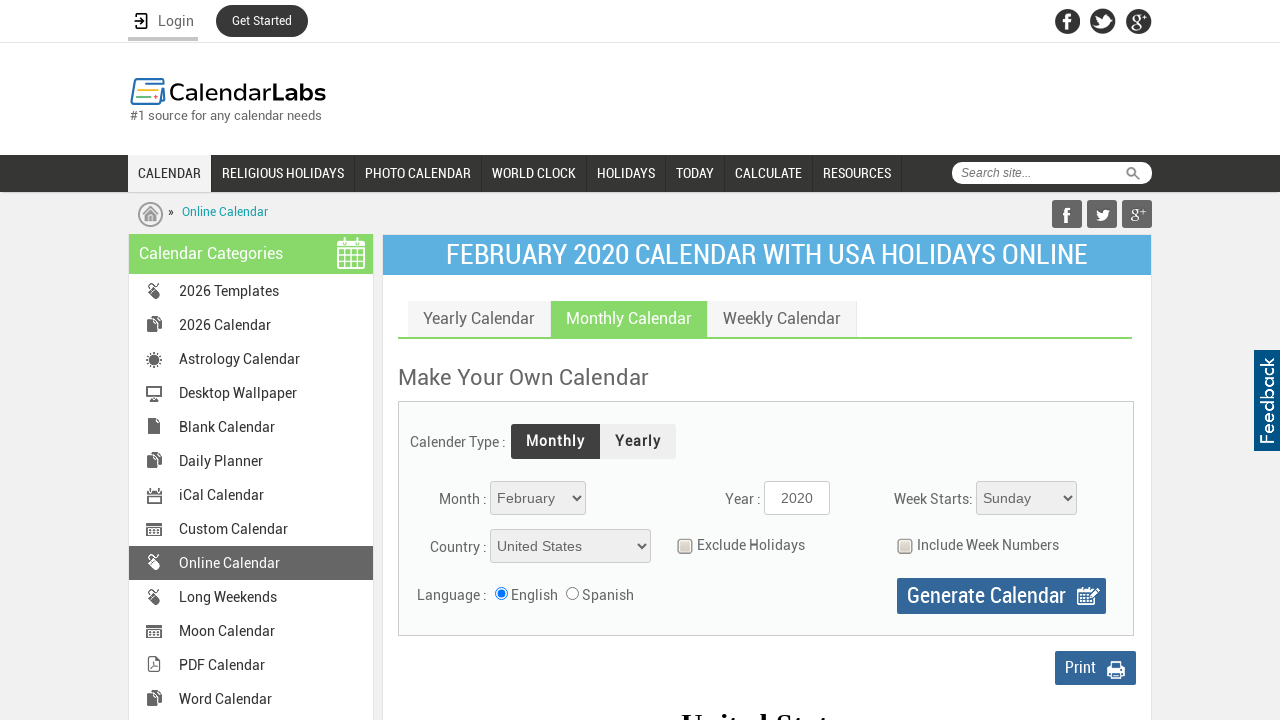